Tests drag and drop functionality by dragging an element to a target drop zone on a jQuery UI demo page

Starting URL: http://jqueryui.com/resources/demos/droppable/default.html

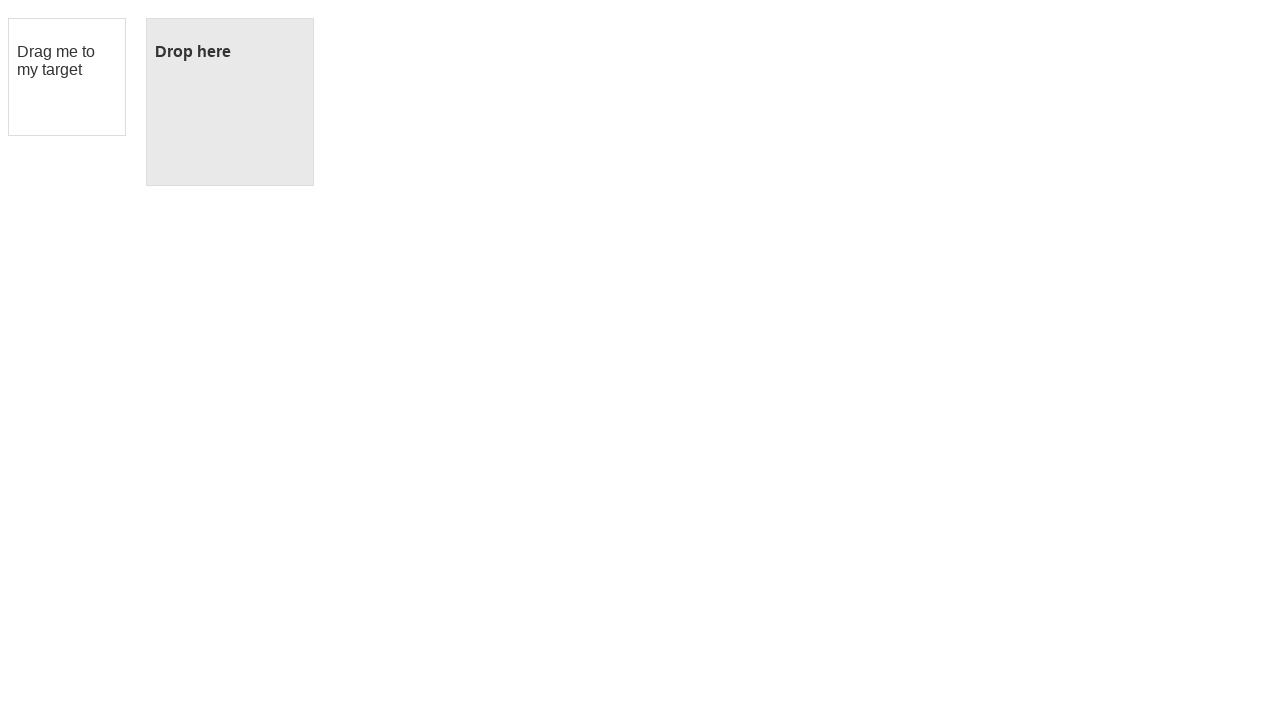

Navigated to jQuery UI droppable demo page
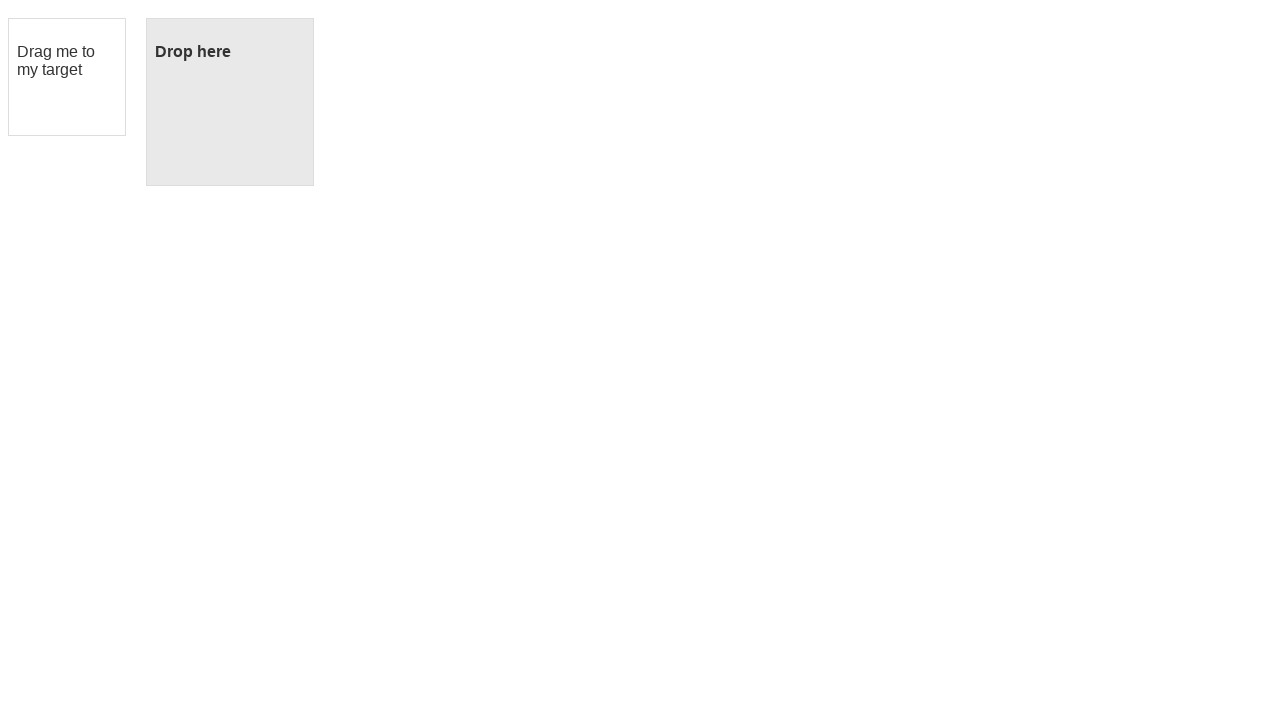

Located draggable element with text 'Drag me to my target'
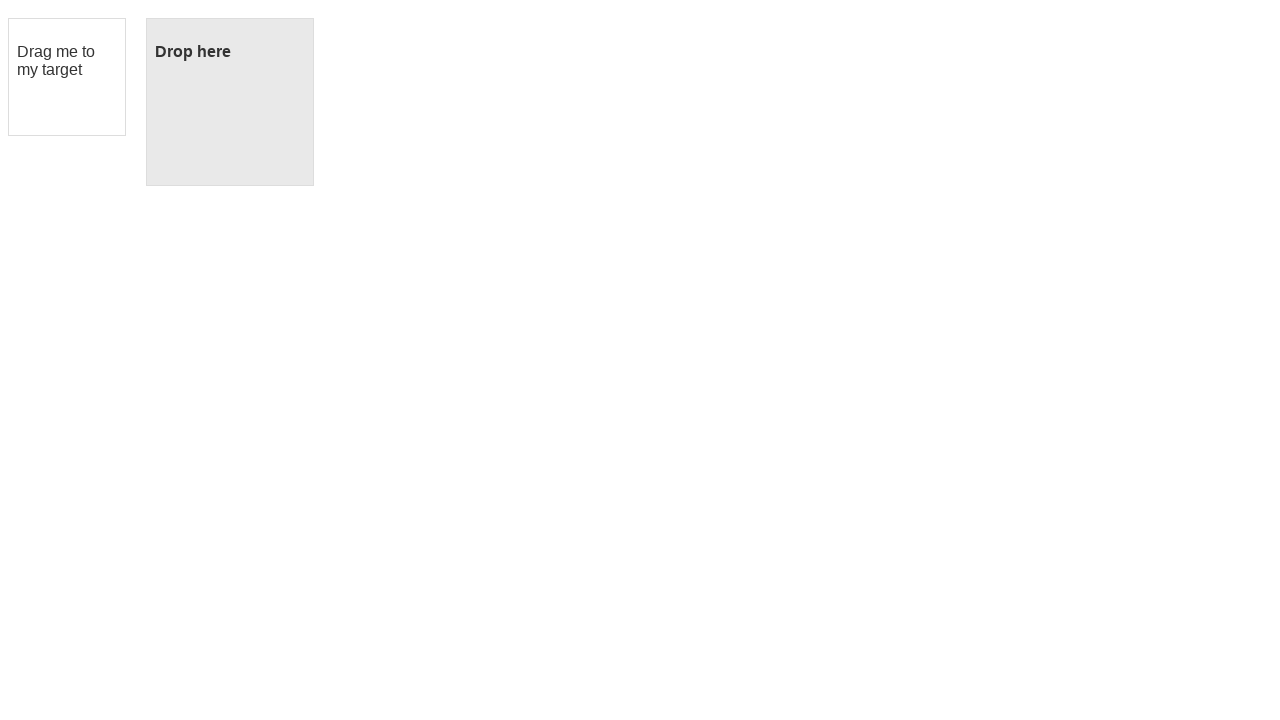

Located drop target element with id 'droppable'
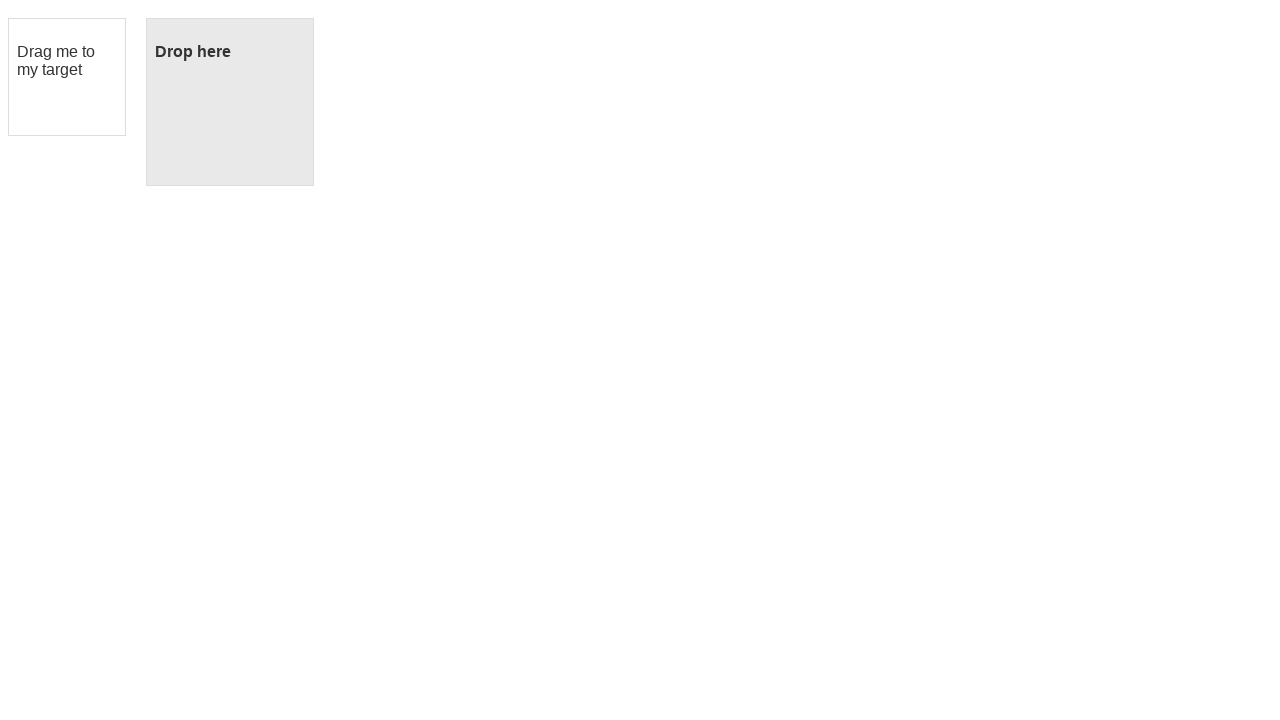

Dragged element to drop target zone at (230, 102)
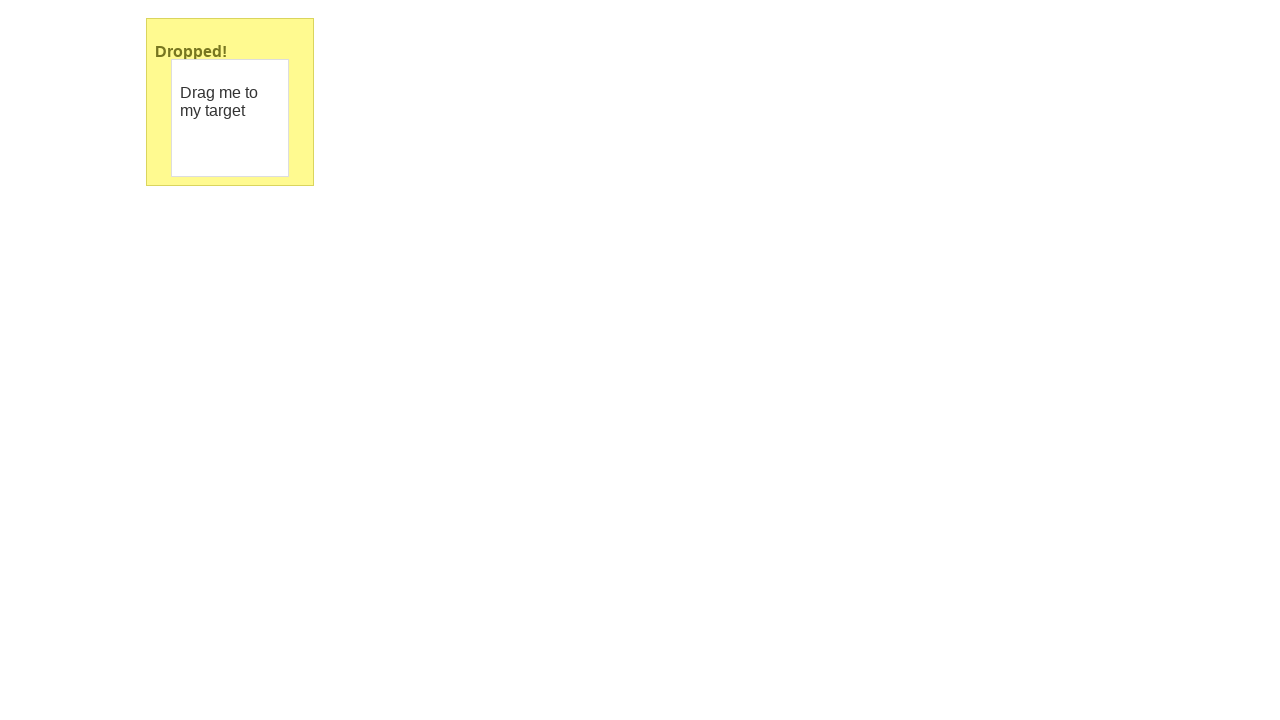

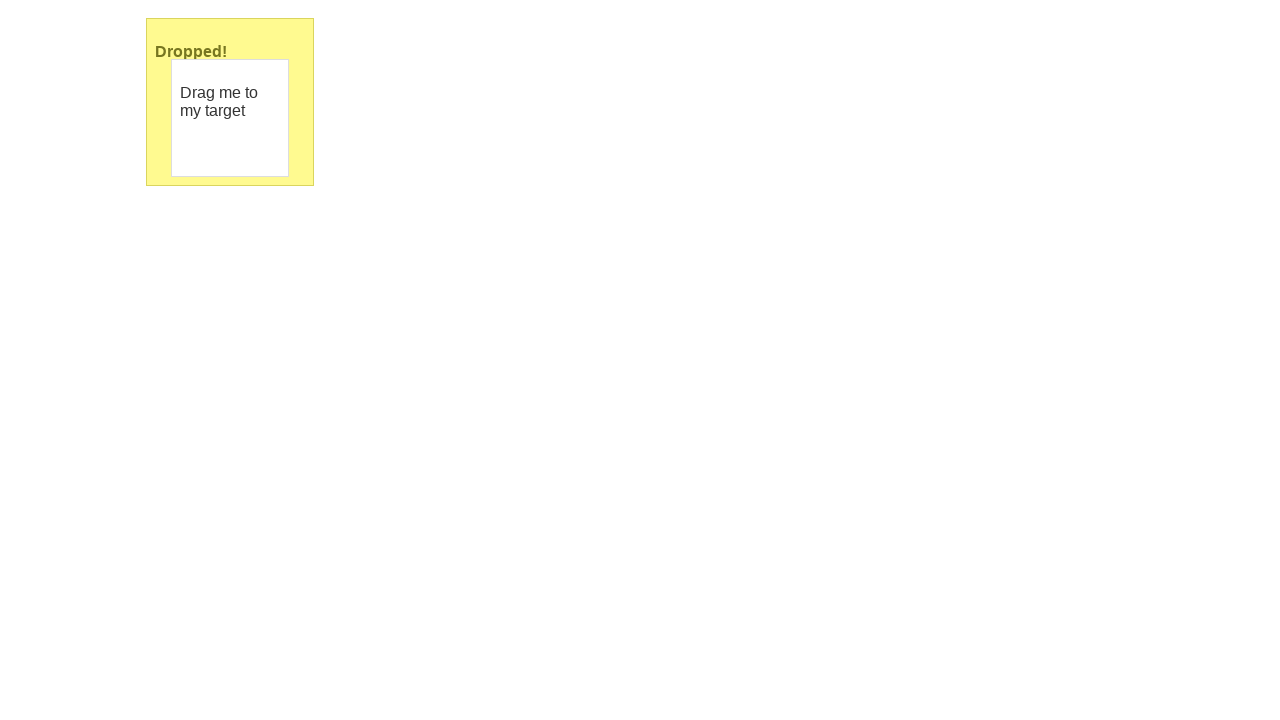